Tests window handling by navigating to a demo page and clicking the home button to open a new window, then captures the parent window handle.

Starting URL: https://letcode.in/window

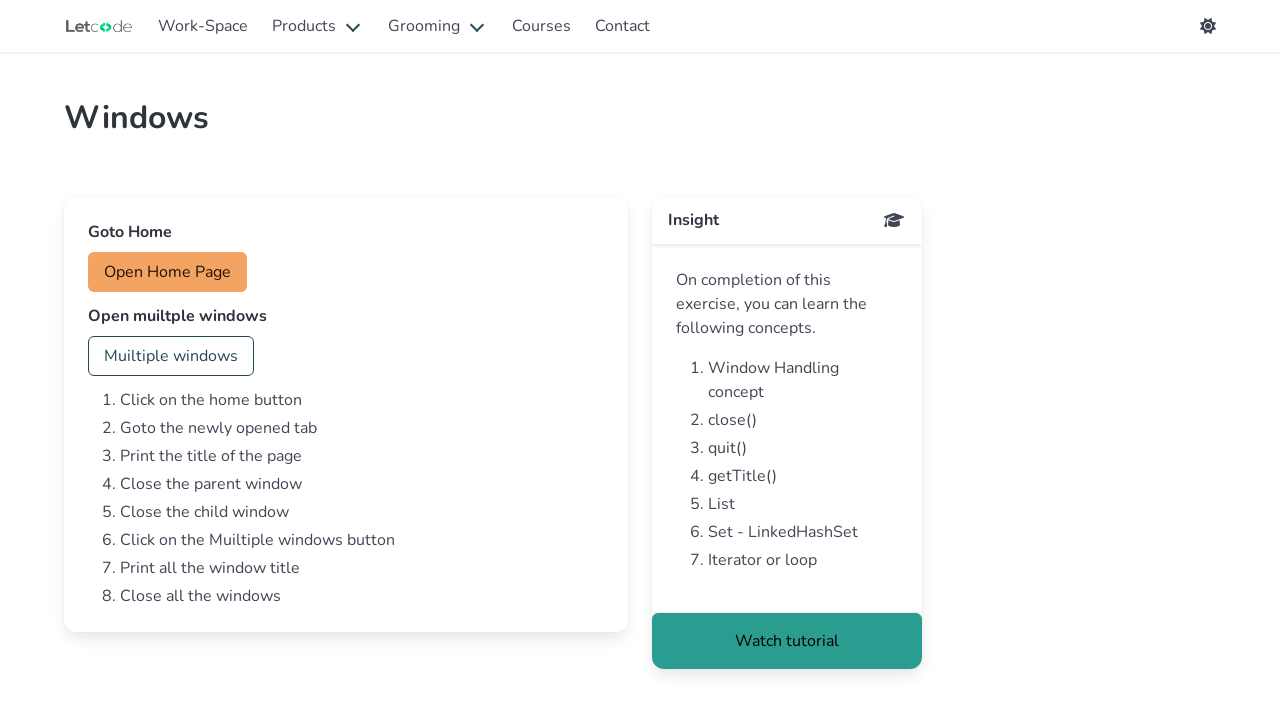

Clicked home button to open a new window at (168, 272) on #home
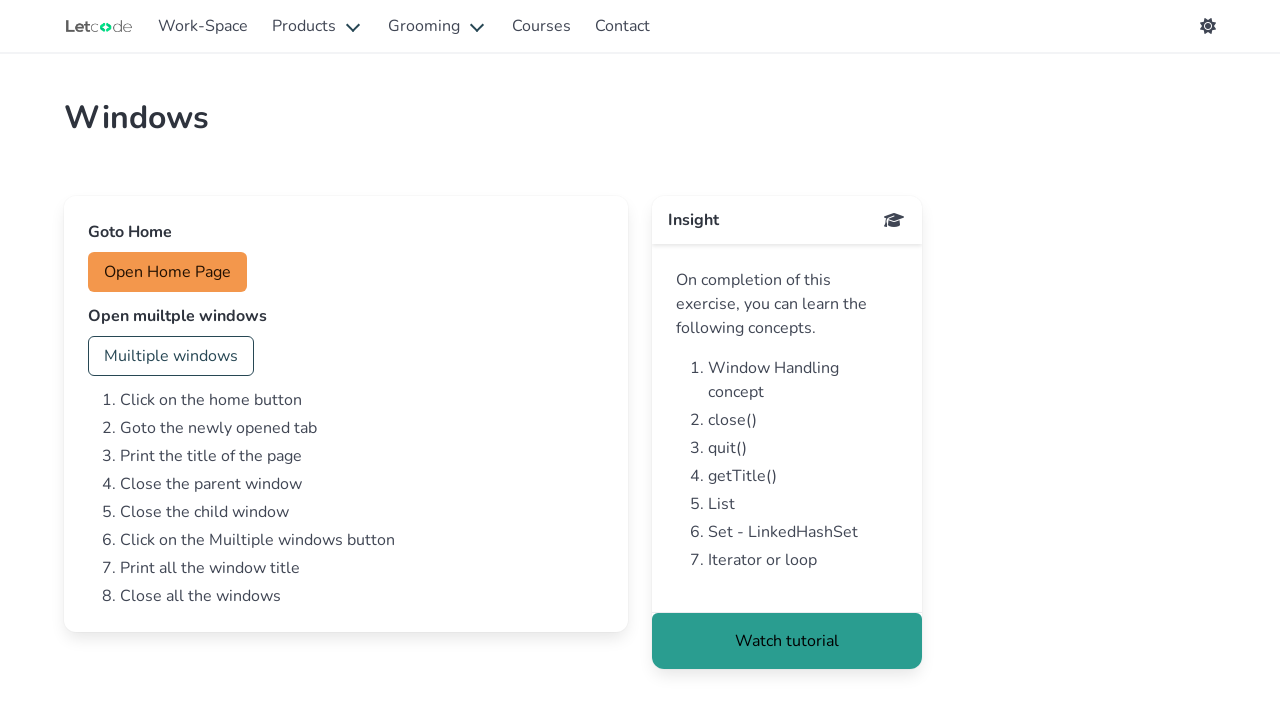

Stored original page reference as parent window
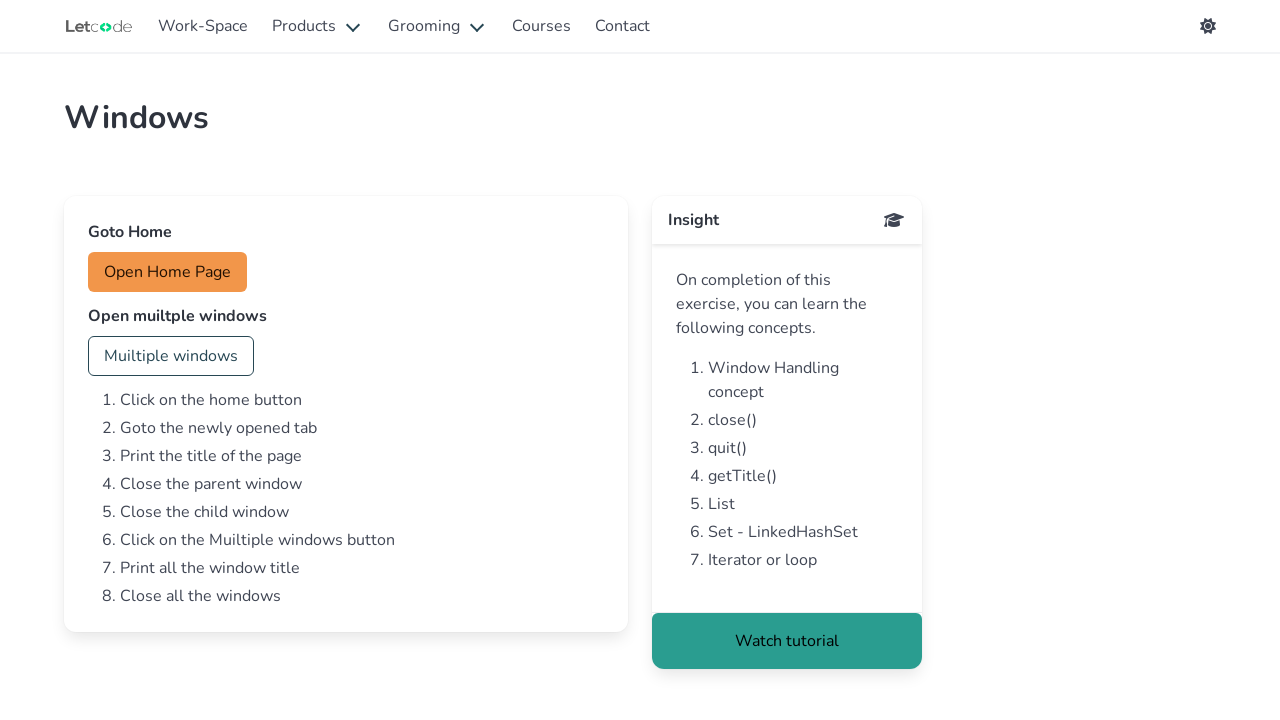

Waited 1 second for new window to open
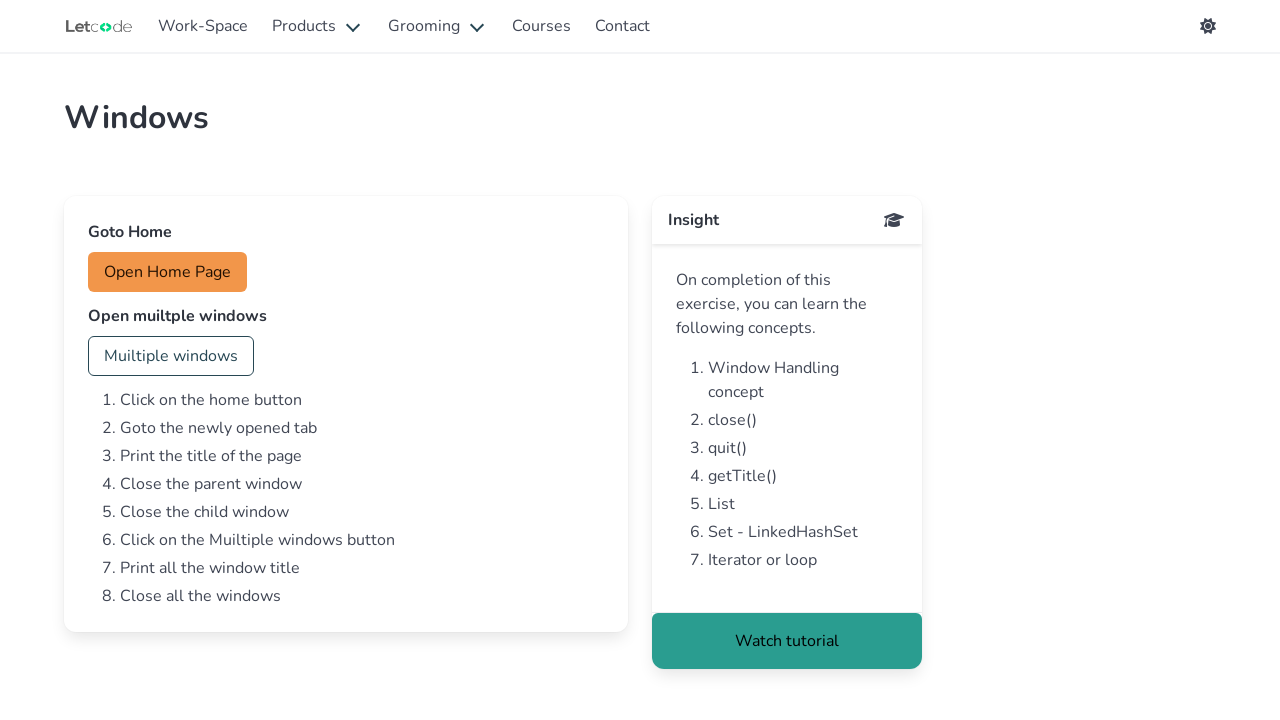

Retrieved parent window URL: https://letcode.in/window
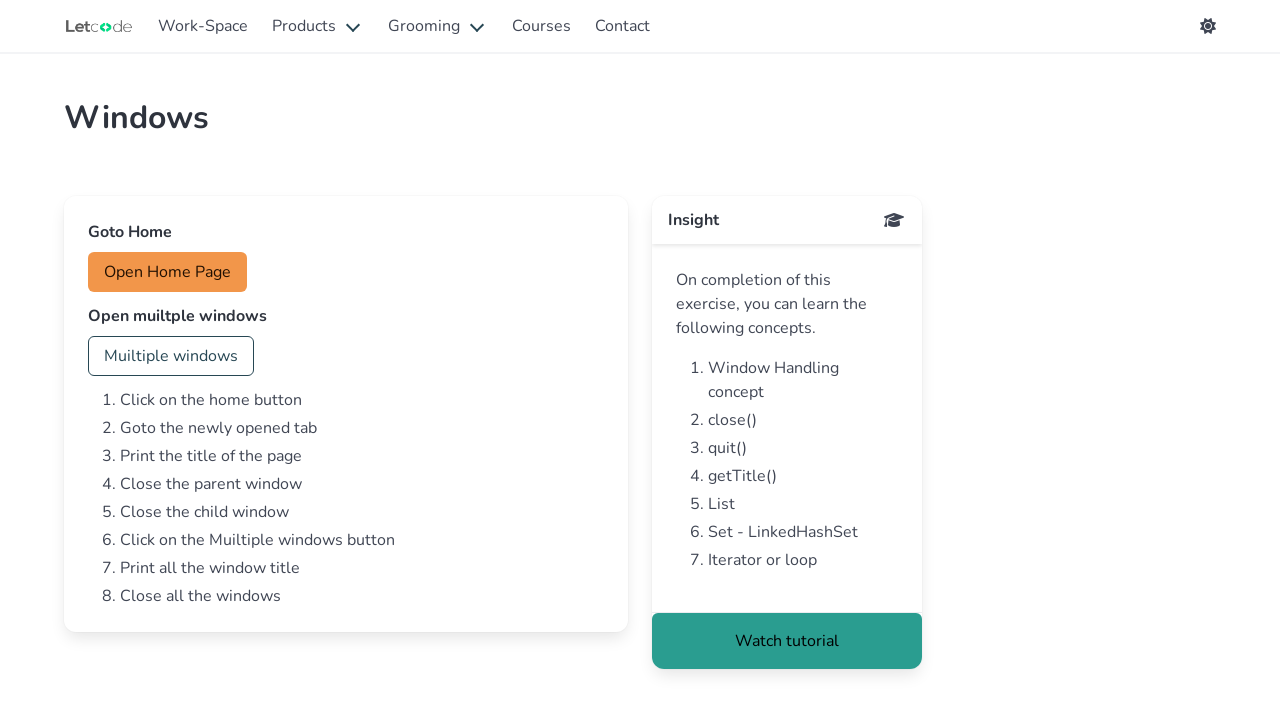

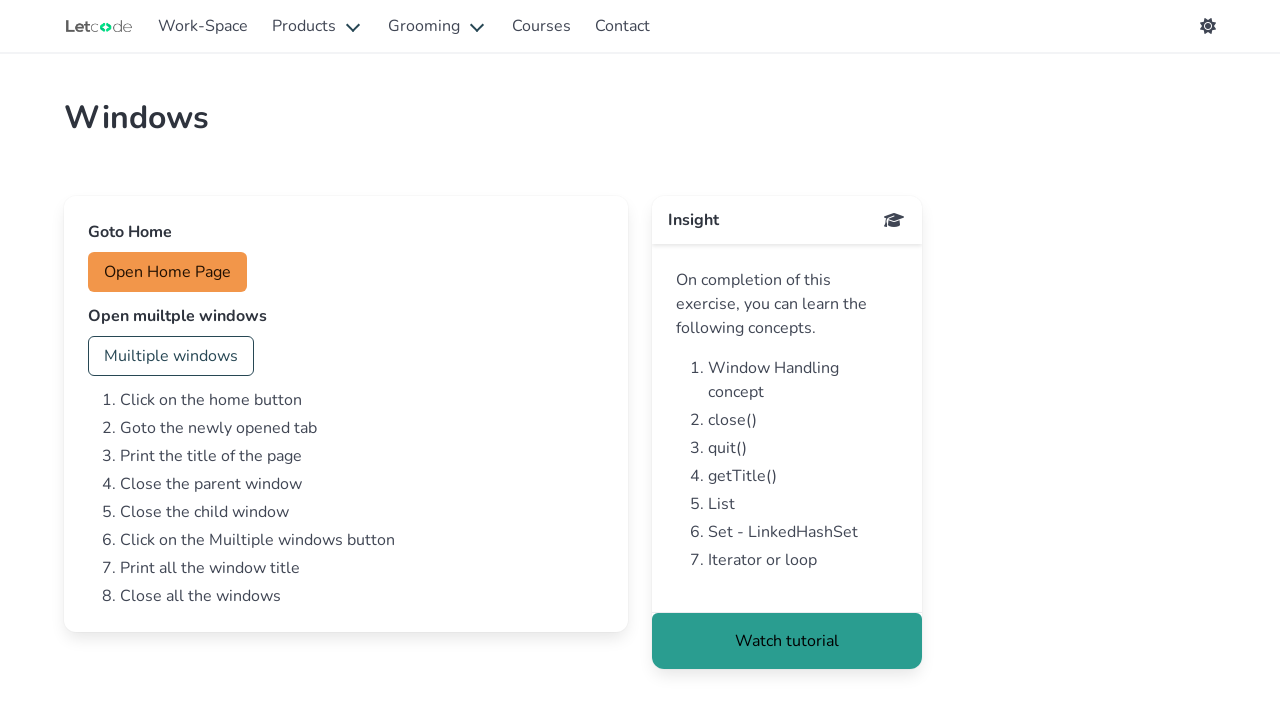